Navigates to Anh Tester website and clicks on the blog link to verify blog page access

Starting URL: https://anhtester.com

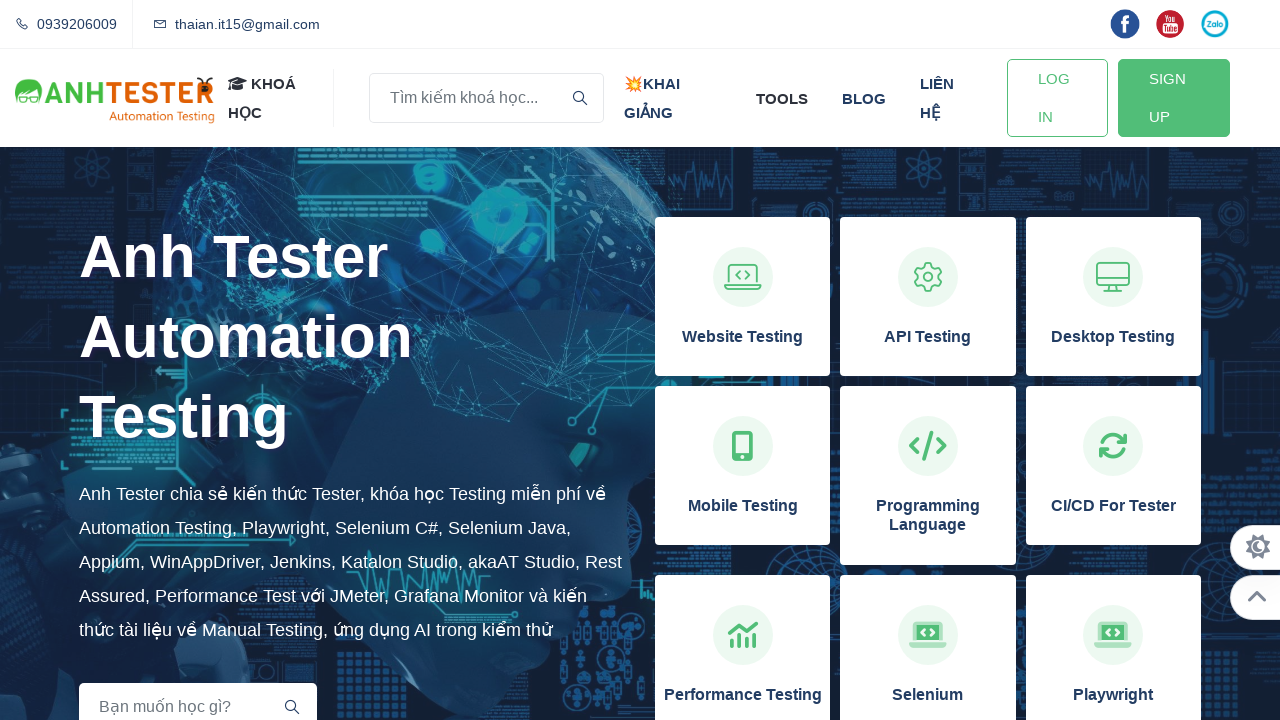

Navigated to Anh Tester website at https://anhtester.com
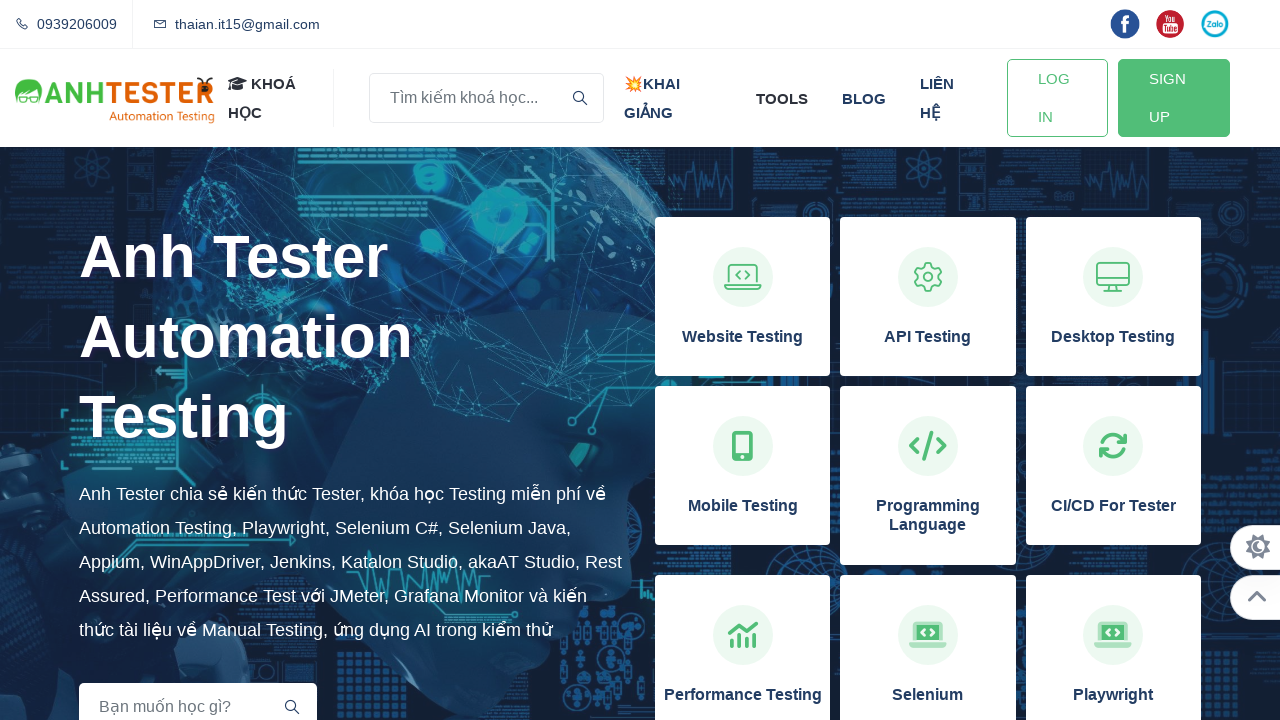

Clicked on the blog link to navigate to blog page at (864, 98) on xpath=//a[normalize-space()='blog']
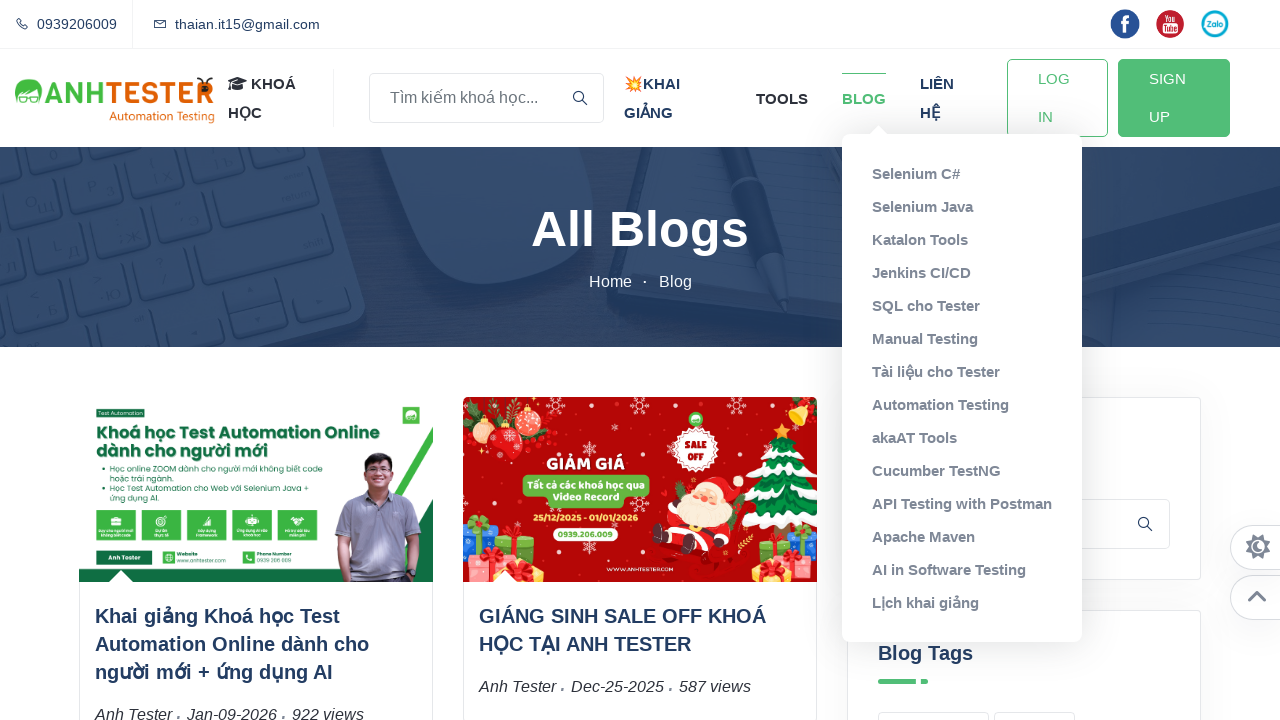

Blog page loaded successfully
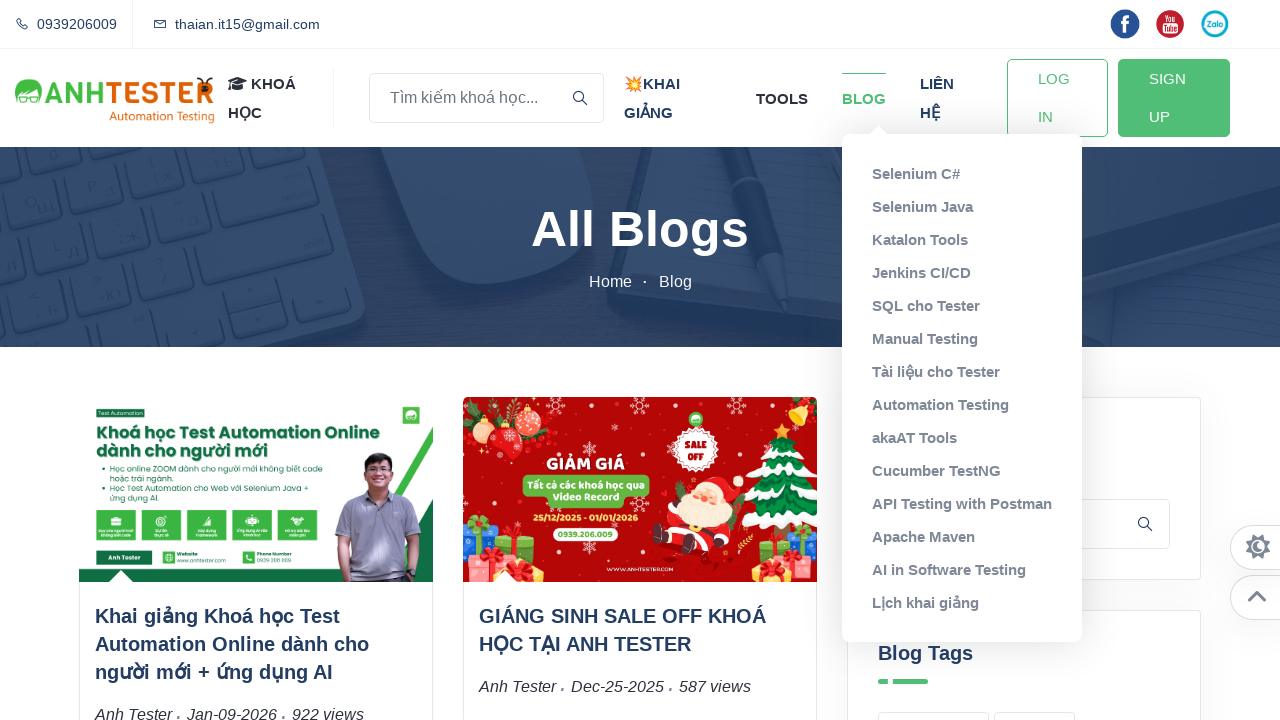

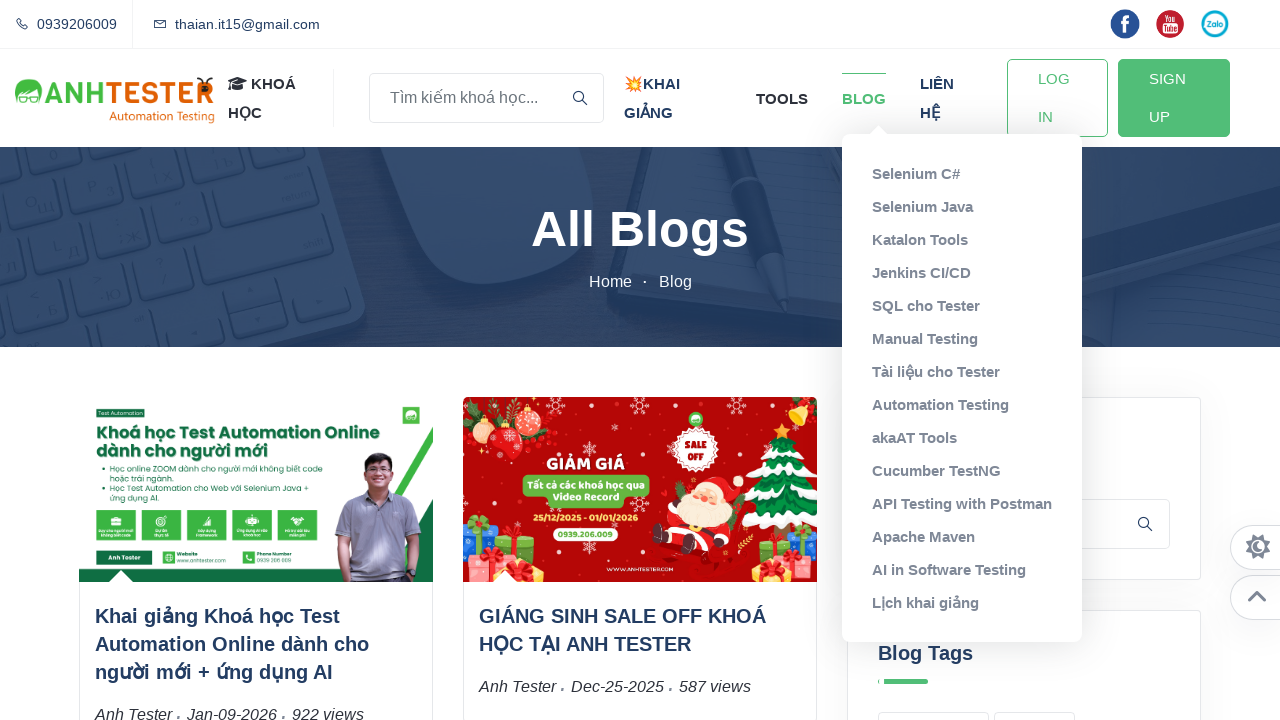